Tests the text-to-speech functionality on ttsmp3.com by selecting a voice, entering text, and clicking the play button to convert text to speech

Starting URL: https://ttsmp3.com/

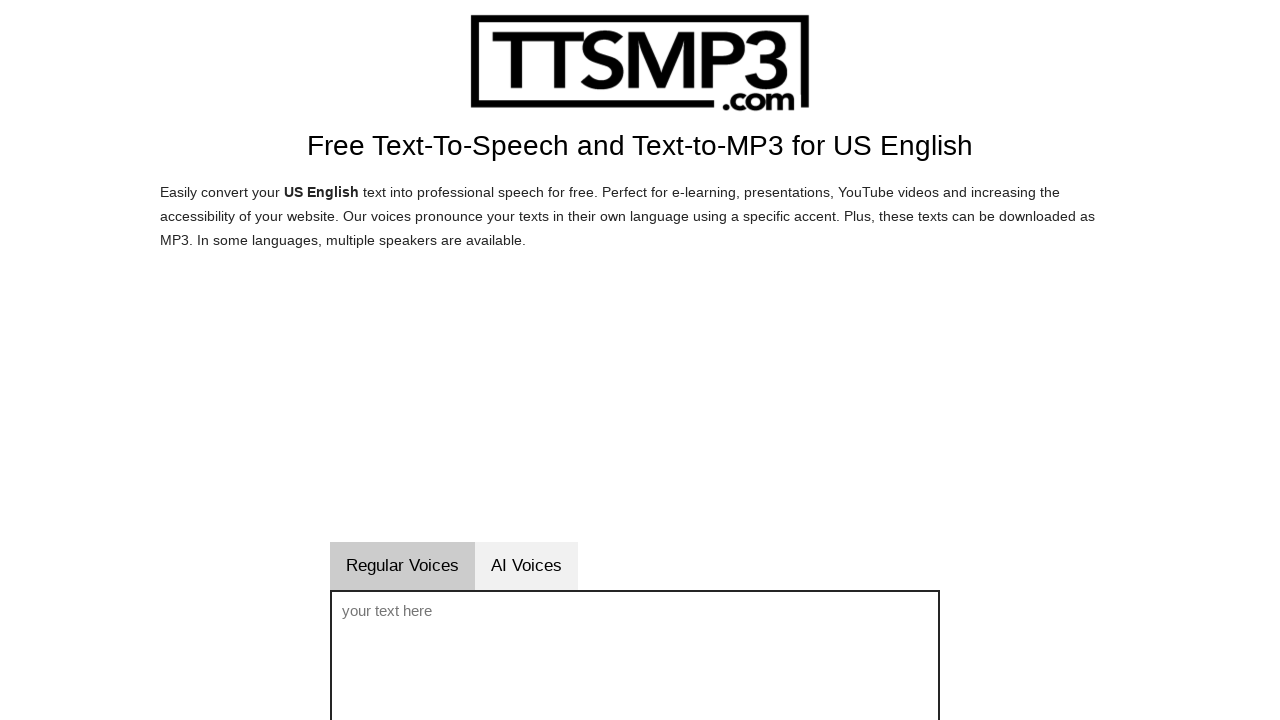

Selected British English / Brian voice from dropdown on #sprachwahl
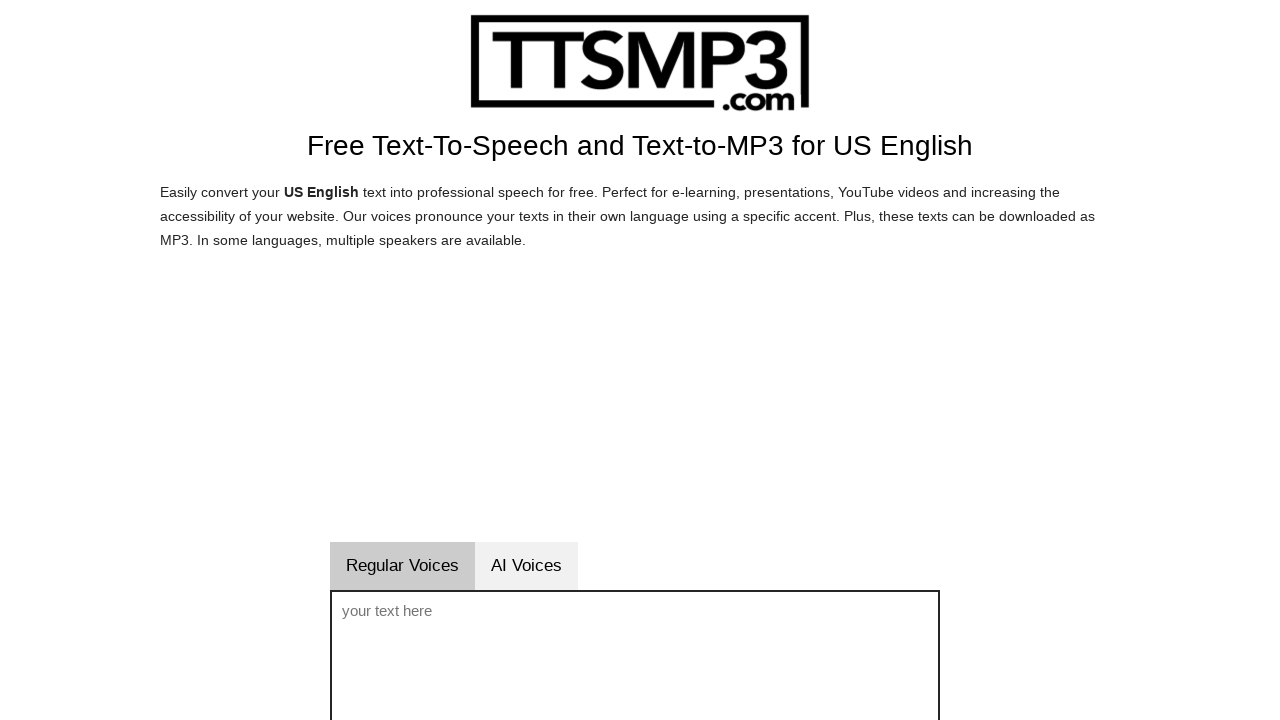

Entered text 'Hello, this is a test of the text to speech system.' into voice text field on #voicetext
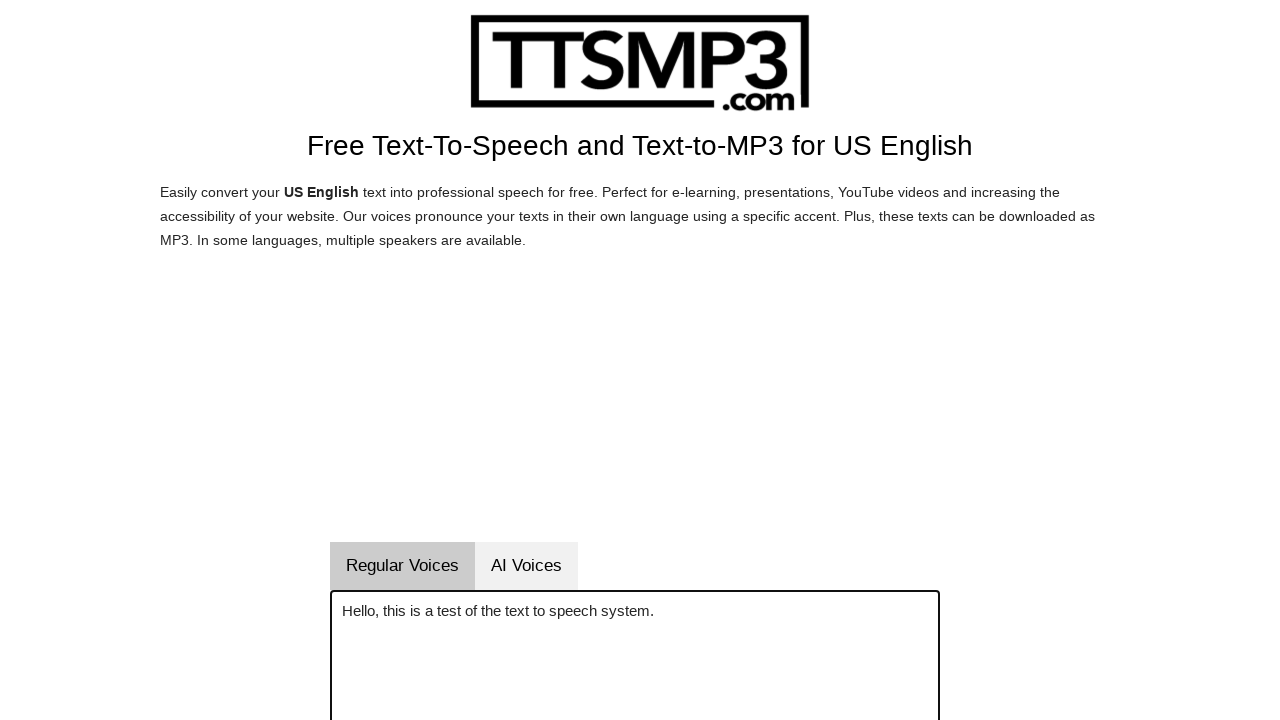

Clicked play/speak button to convert text to speech at (694, 360) on #vorlesenbutton
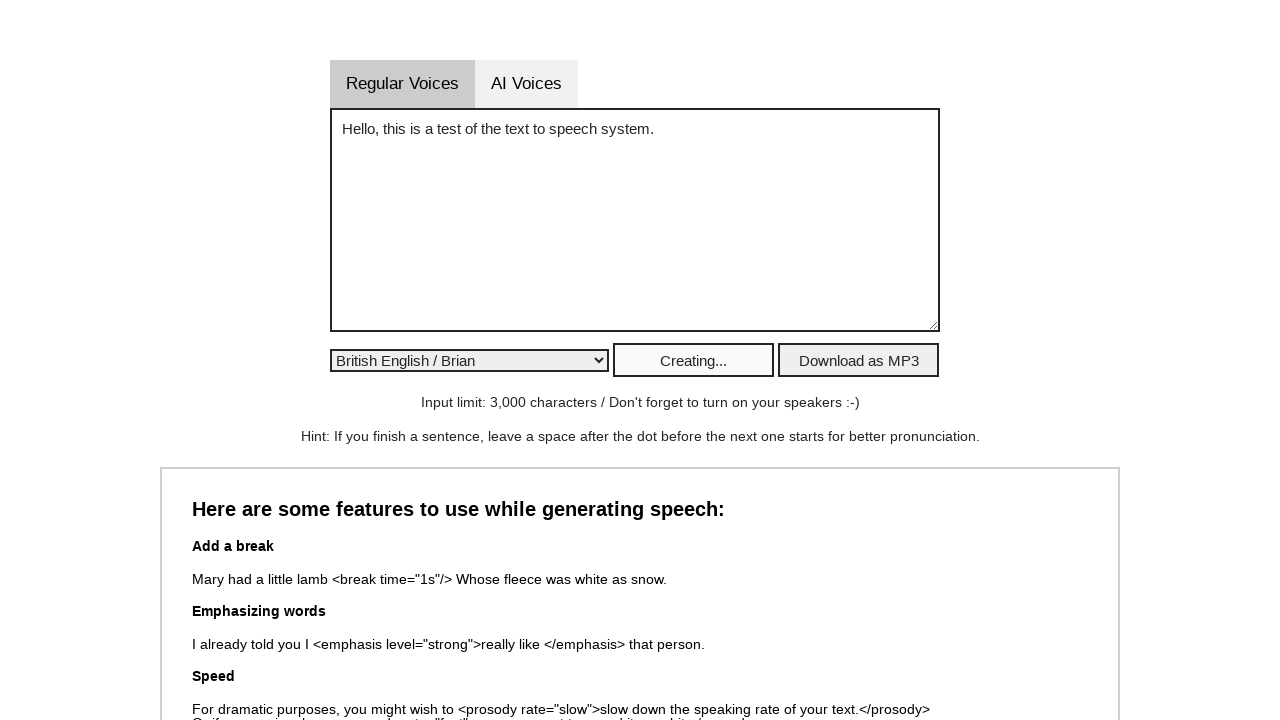

Waited 3 seconds for audio to be processed
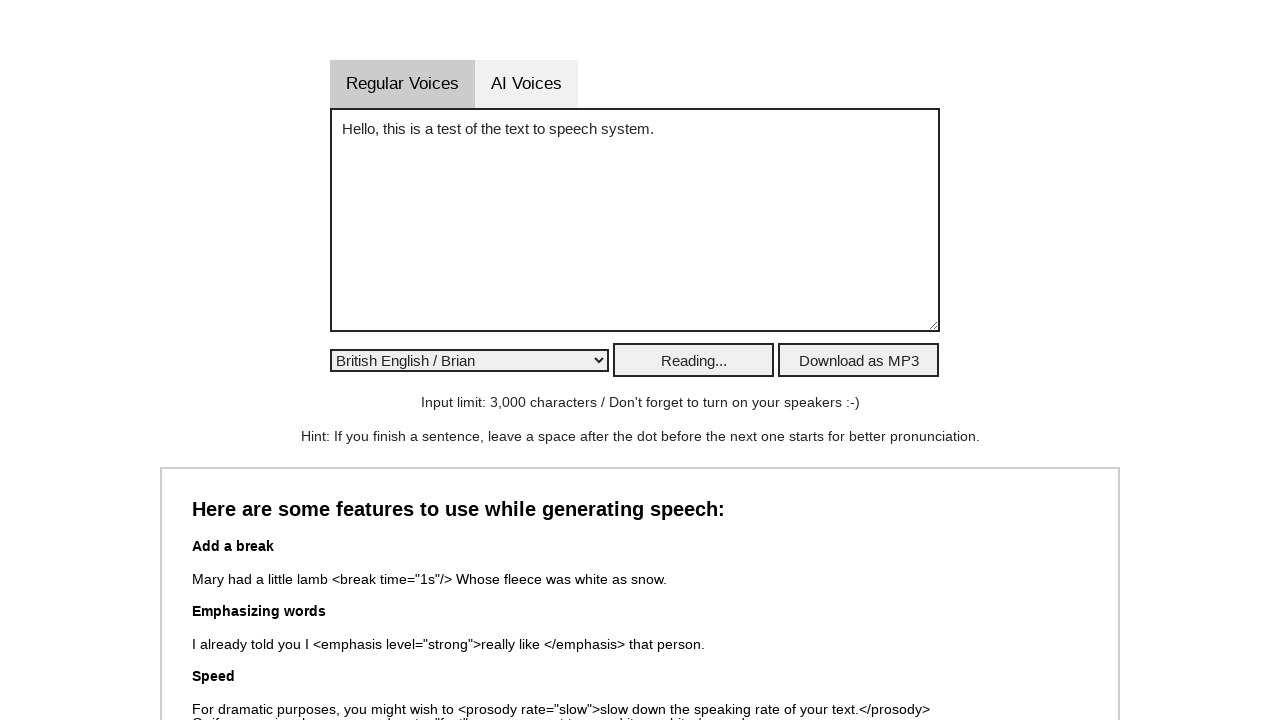

Cleared the text field on #voicetext
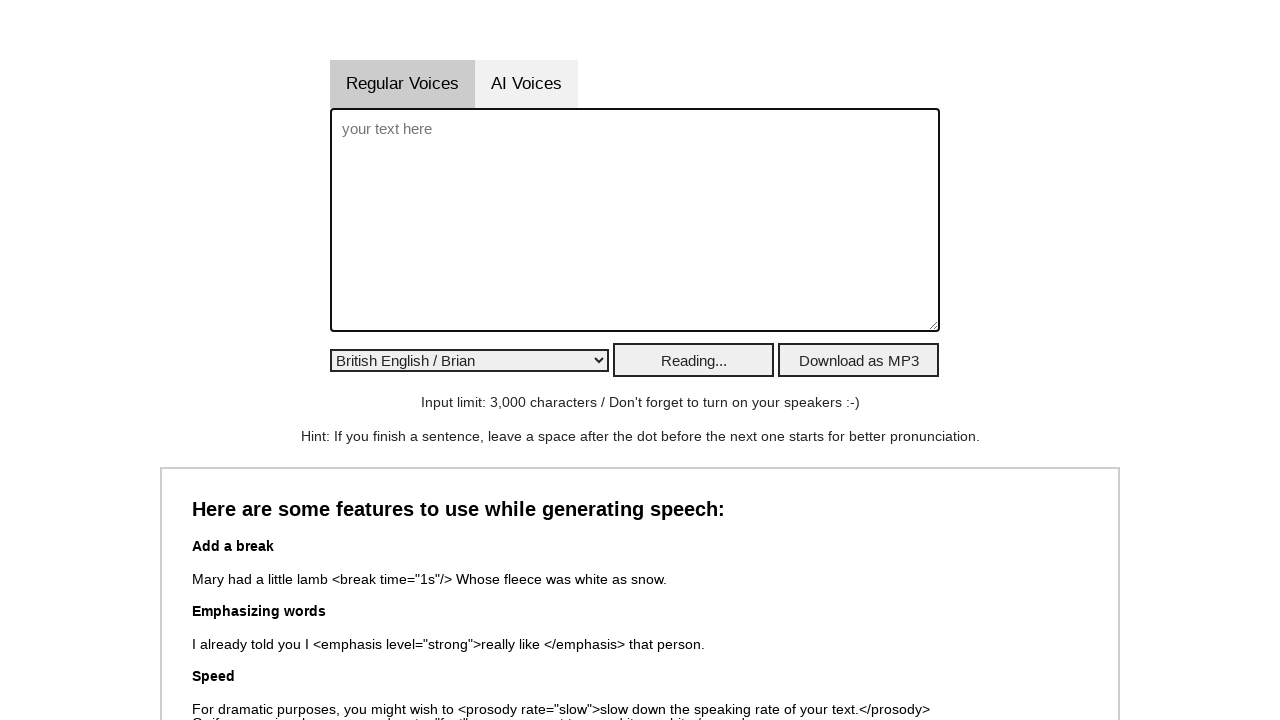

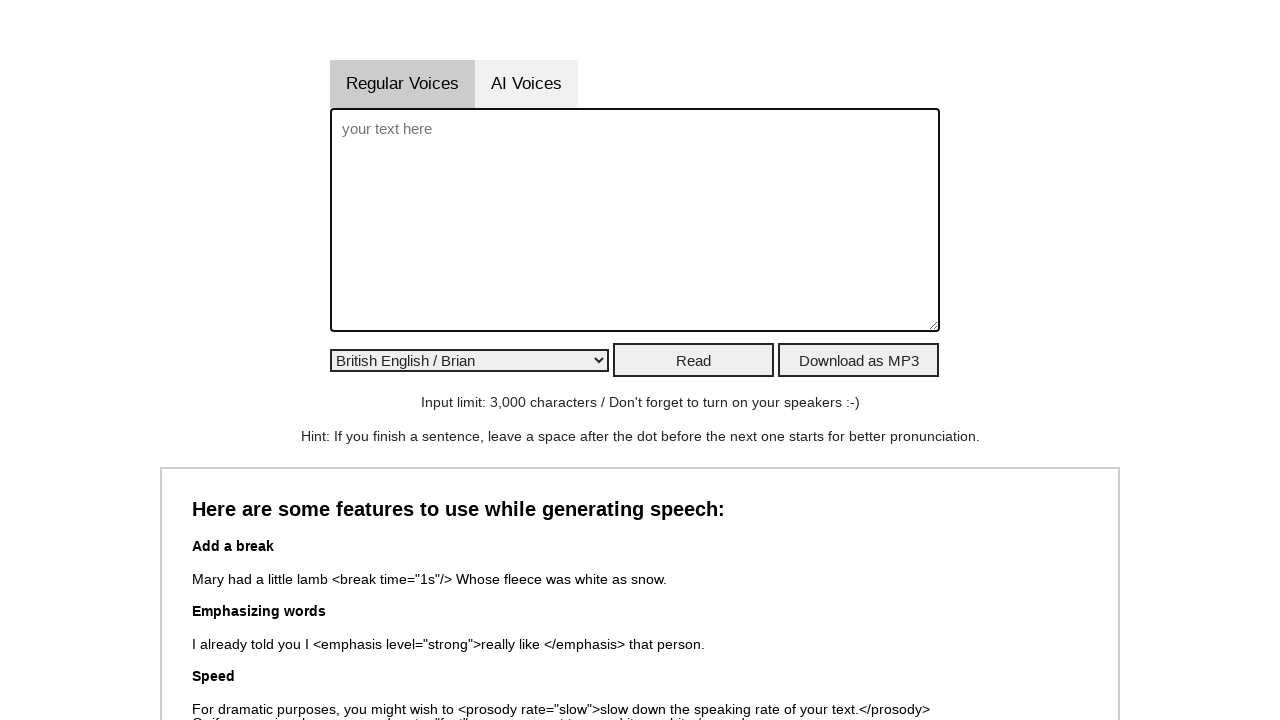